Tests browser history navigation by going to login page and then navigating back to verify URL changes correctly

Starting URL: https://kepkuldes.com

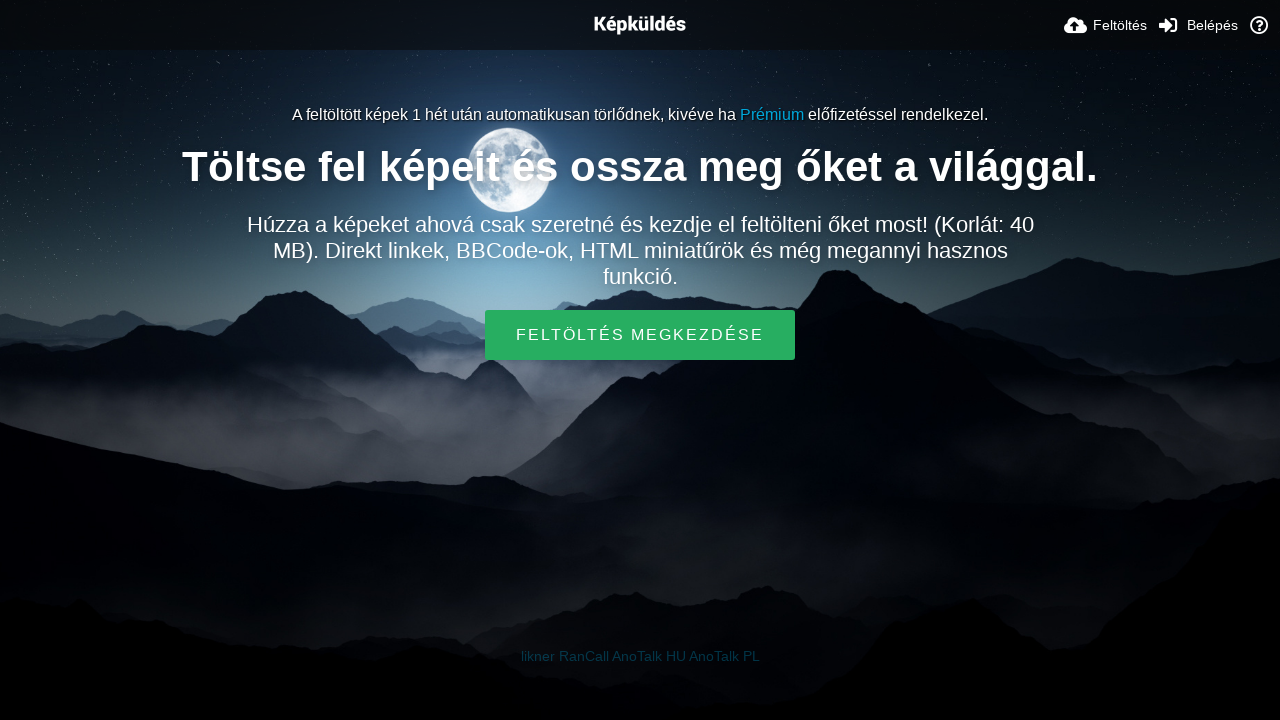

Stored starting URL from https://kepkuldes.com
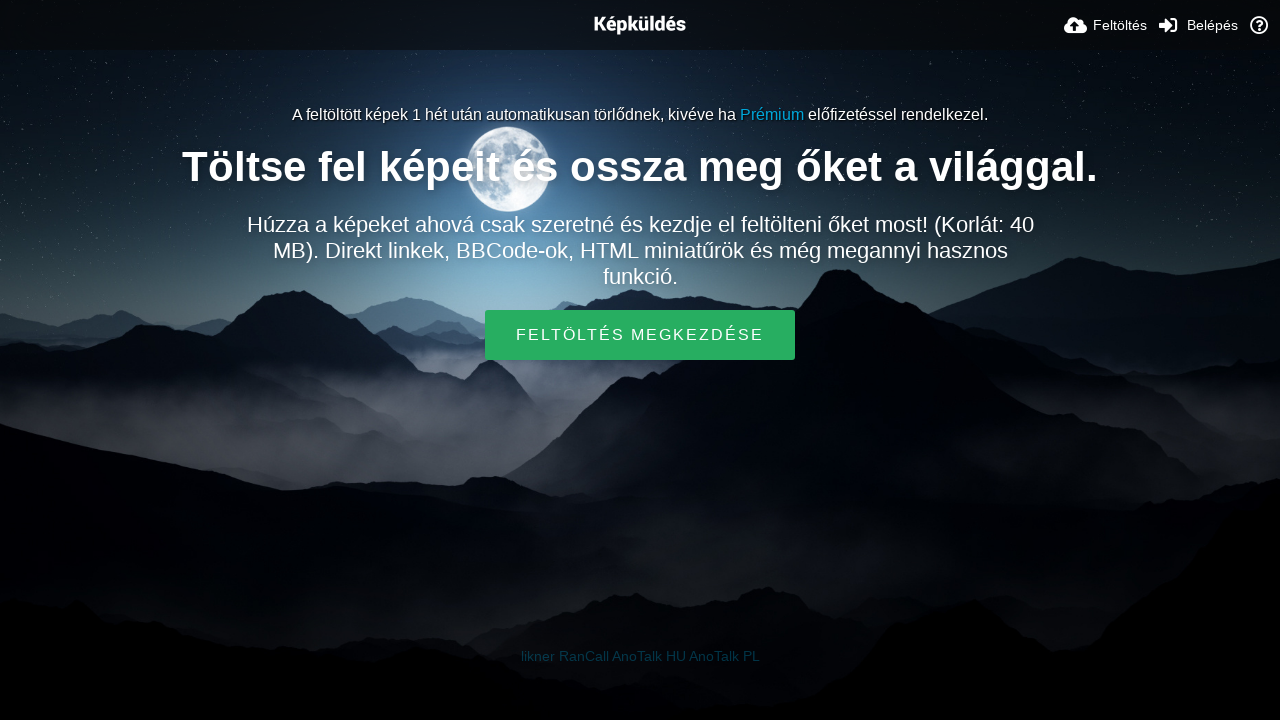

Clicked login link to navigate to login page at (1197, 25) on a[href*='login']
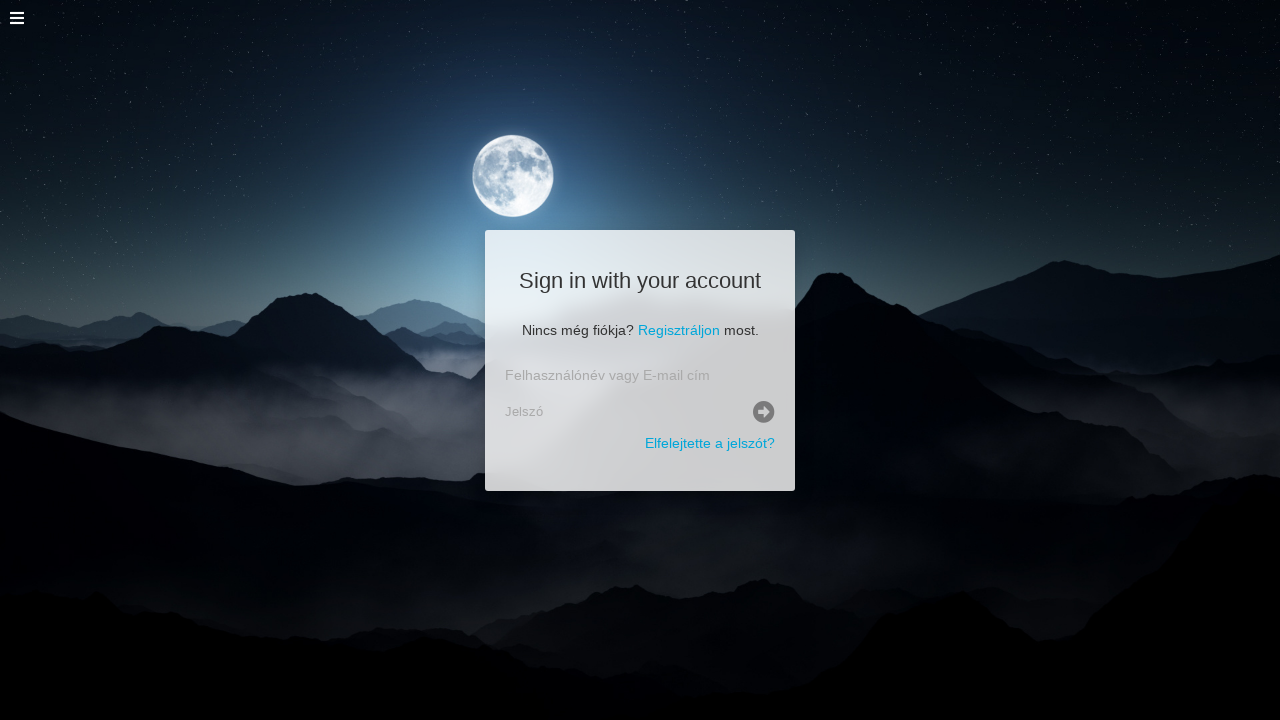

Waited for login page URL to load
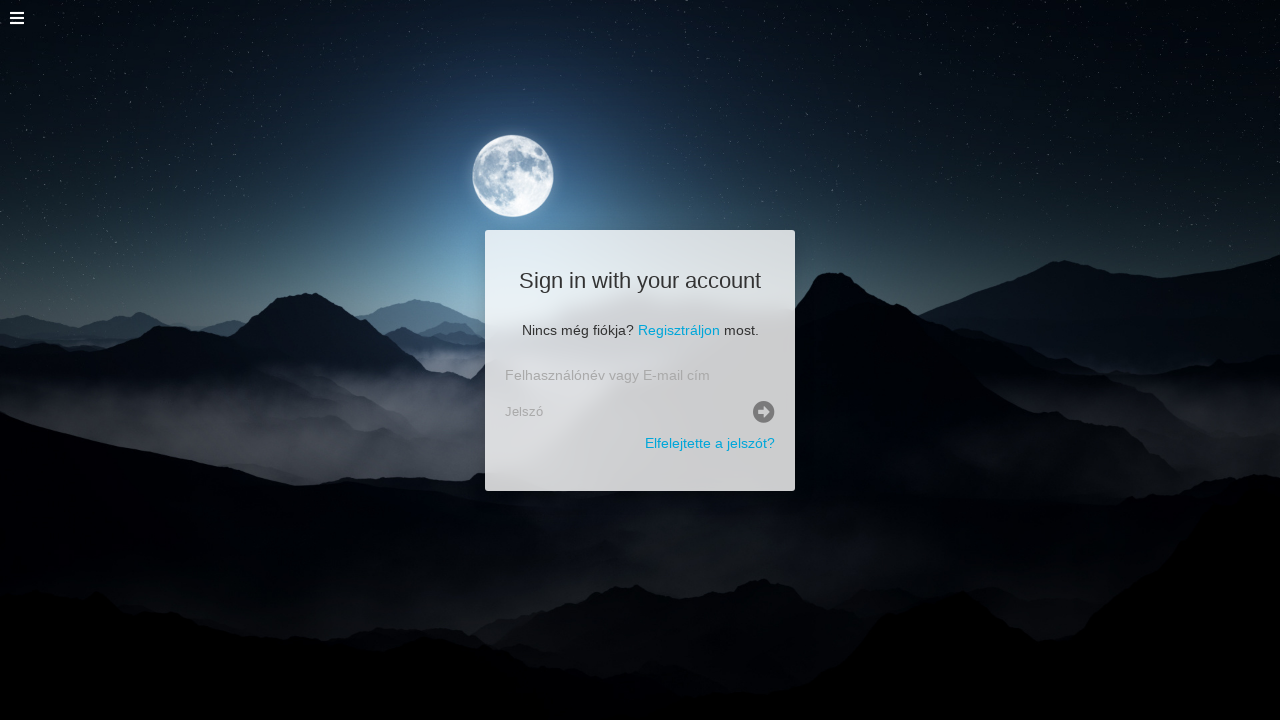

Captured new URL after login page navigation
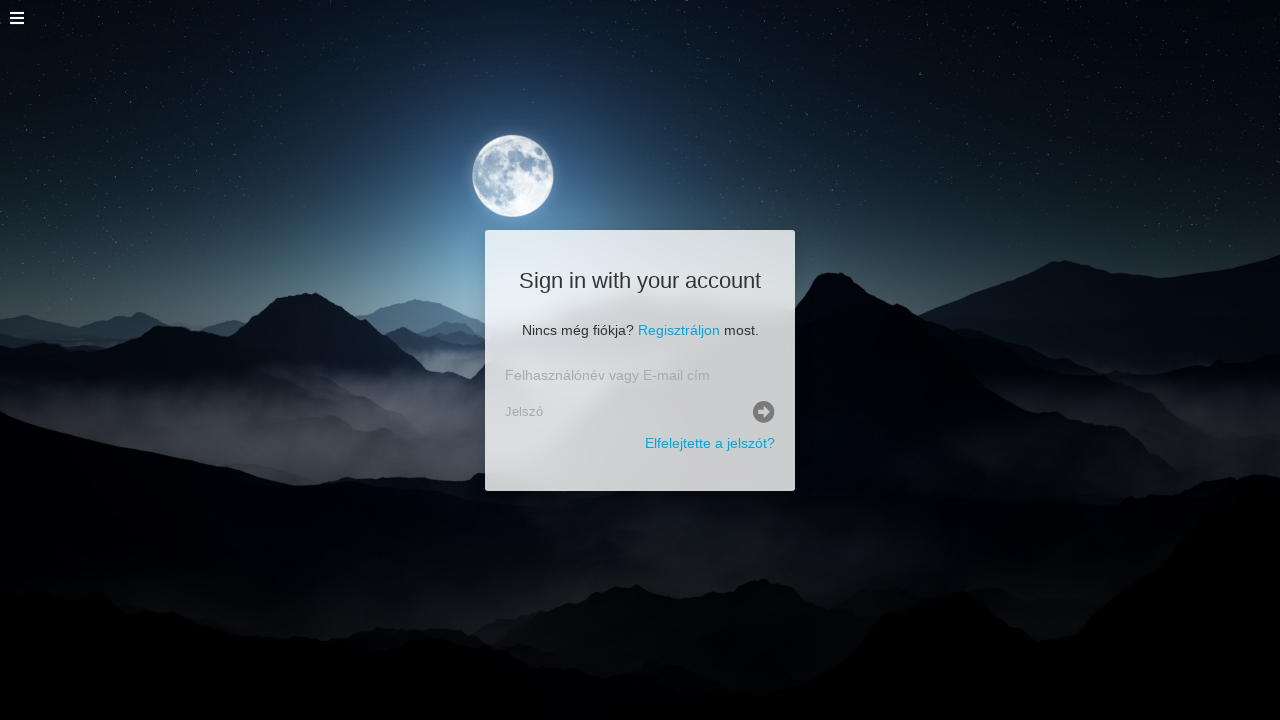

Verified URL changed from starting URL to login page
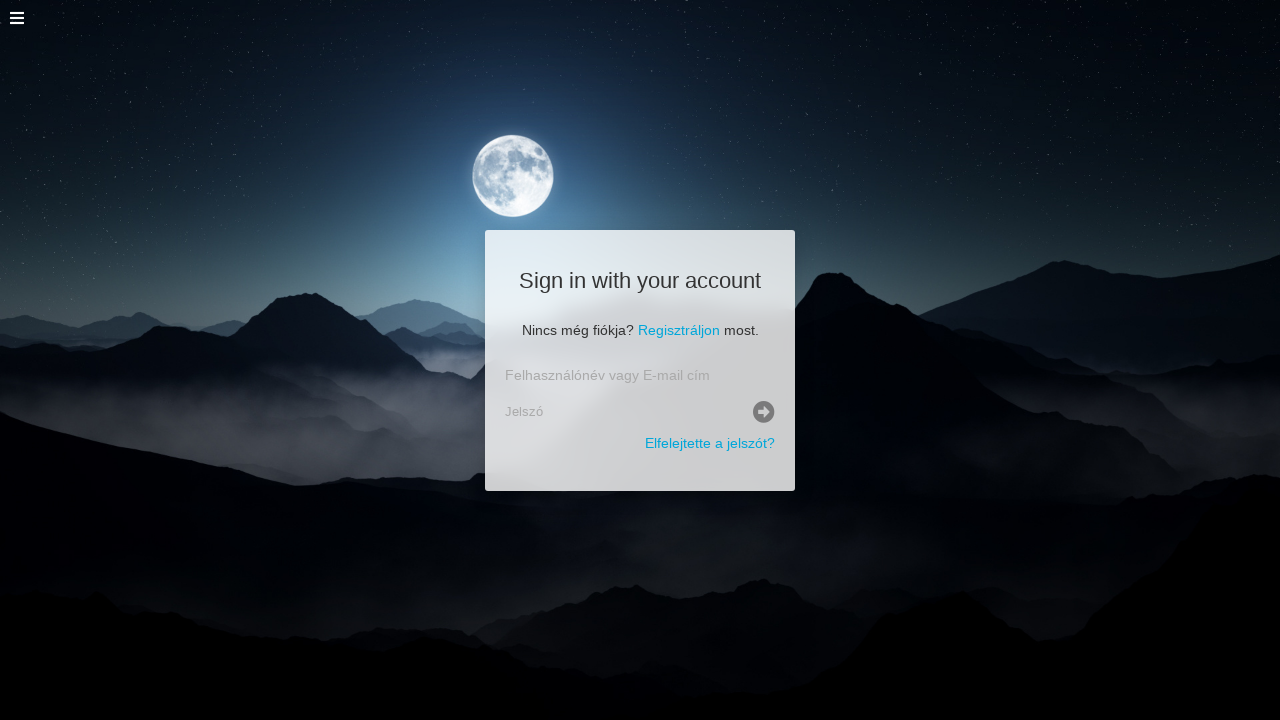

Navigated back using browser history
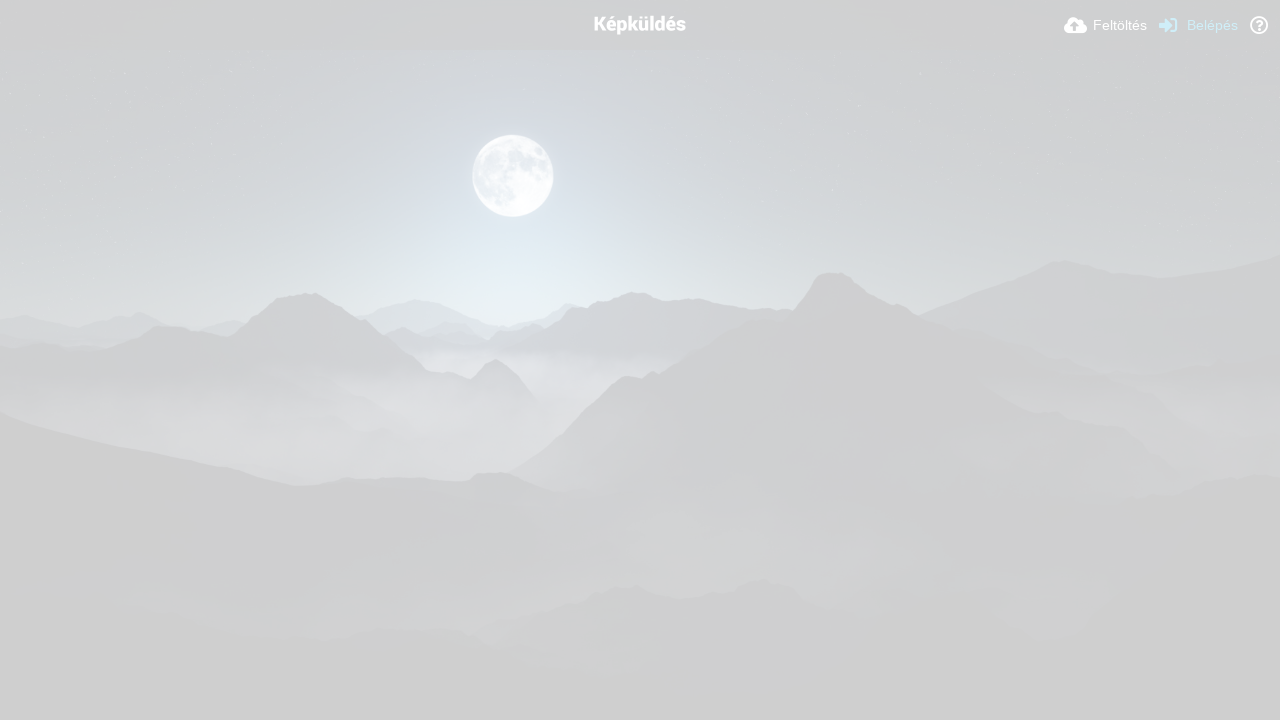

Captured URL after navigating back
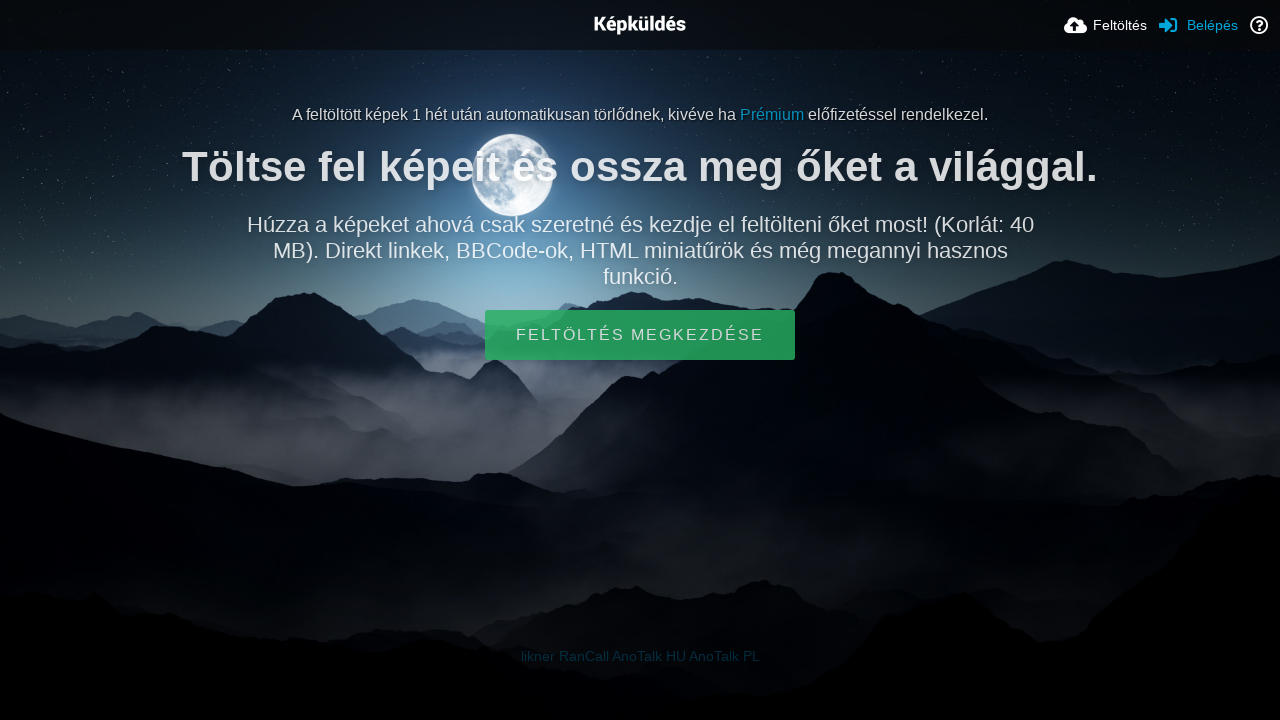

Verified browser returned to starting URL after history navigation
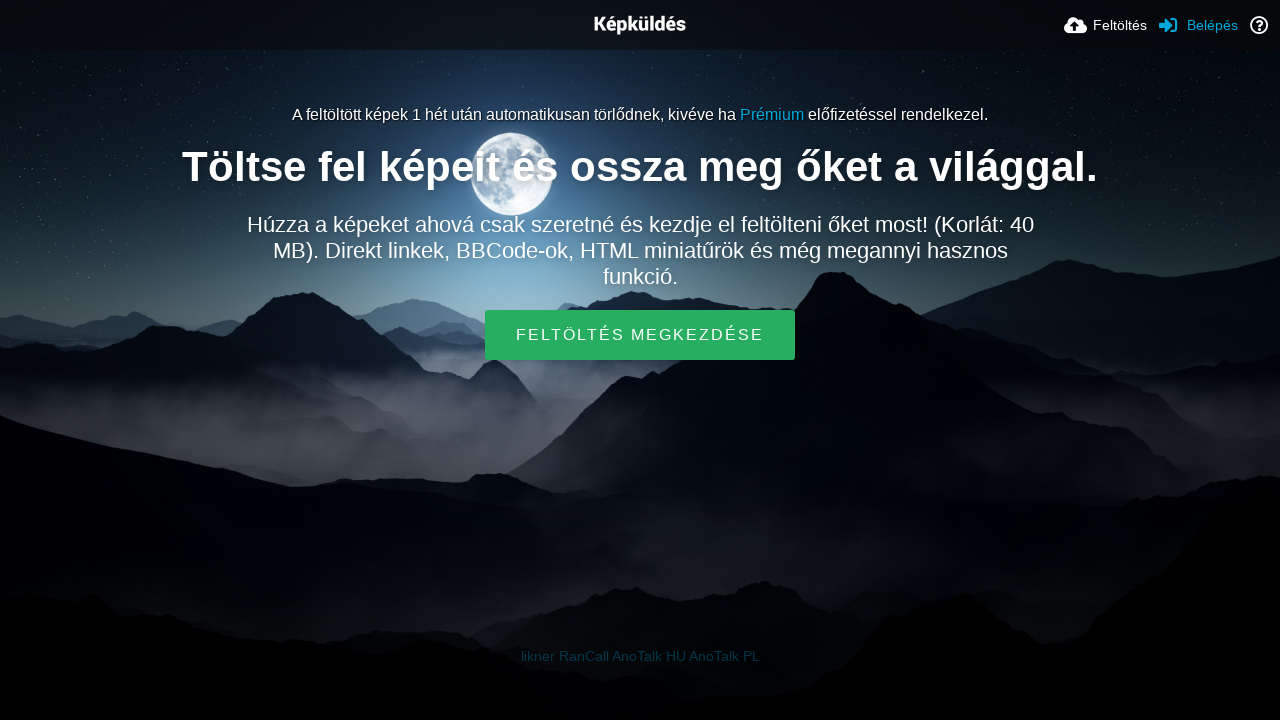

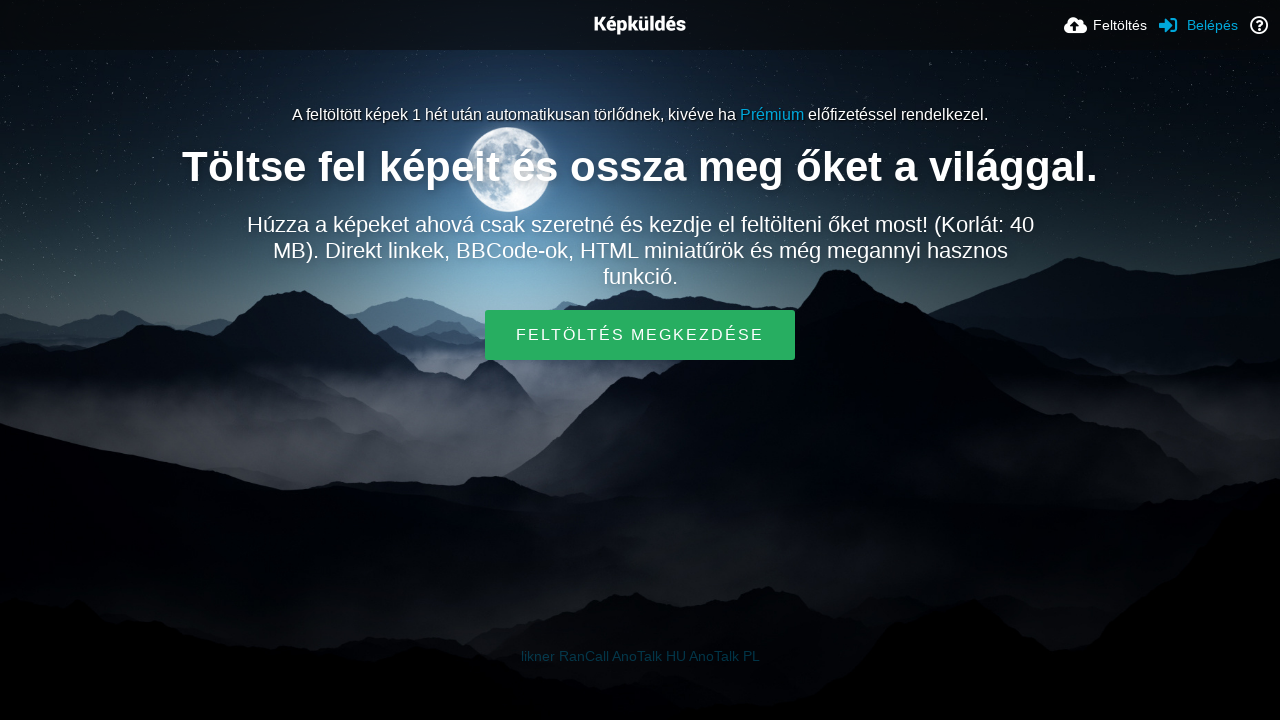